Tests the comment textarea by entering a comment and verifying it was entered correctly

Starting URL: https://saucelabs.com/test/guinea-pig

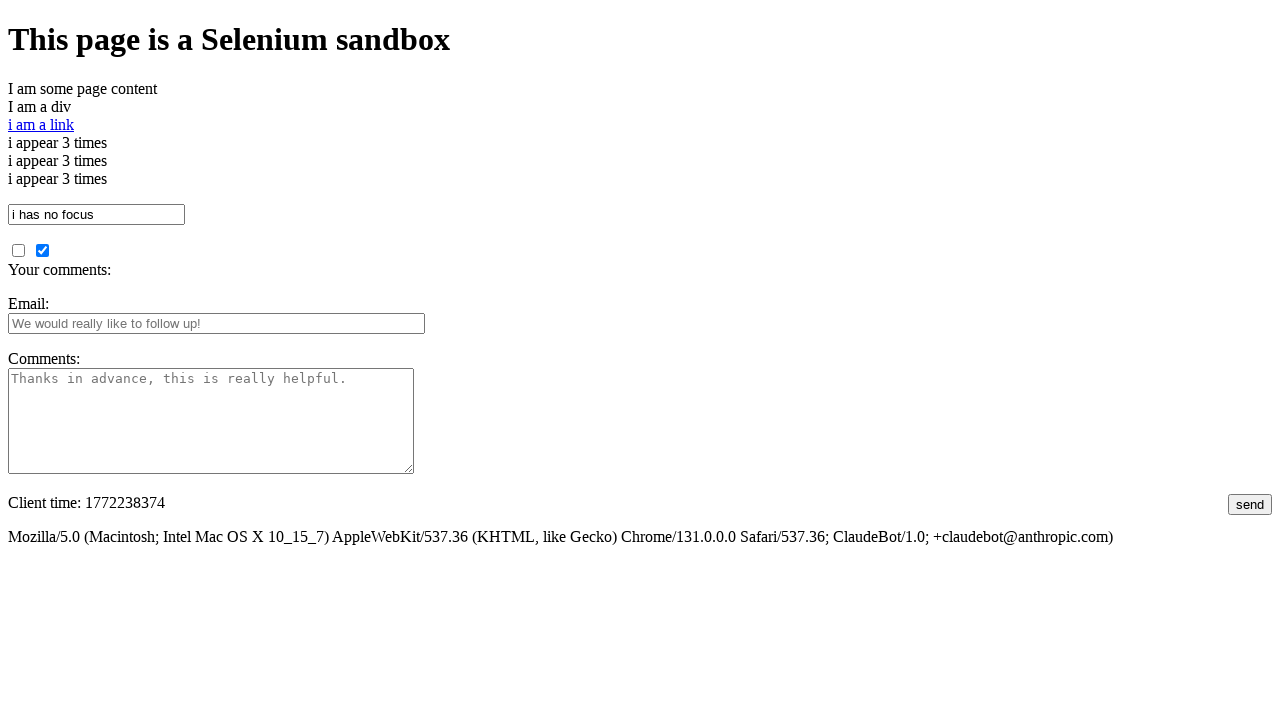

Filled comments textarea with test comment on #comments
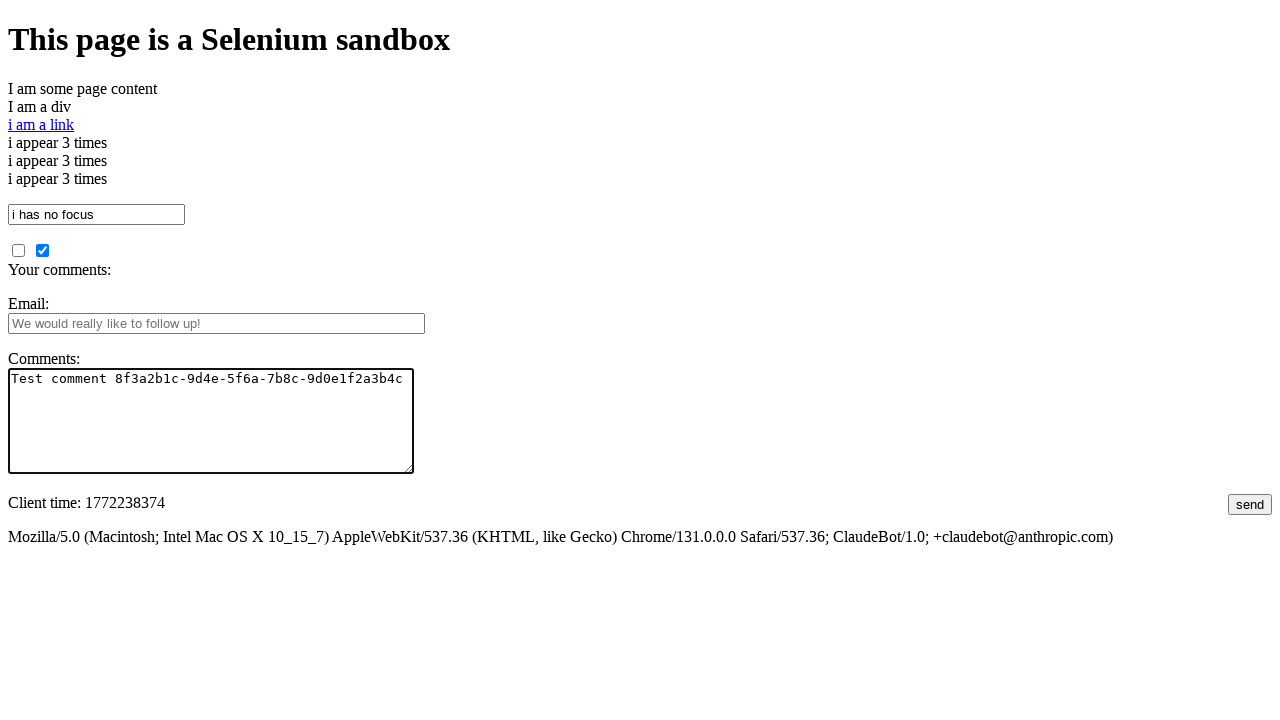

Verified comment text was entered correctly in textarea
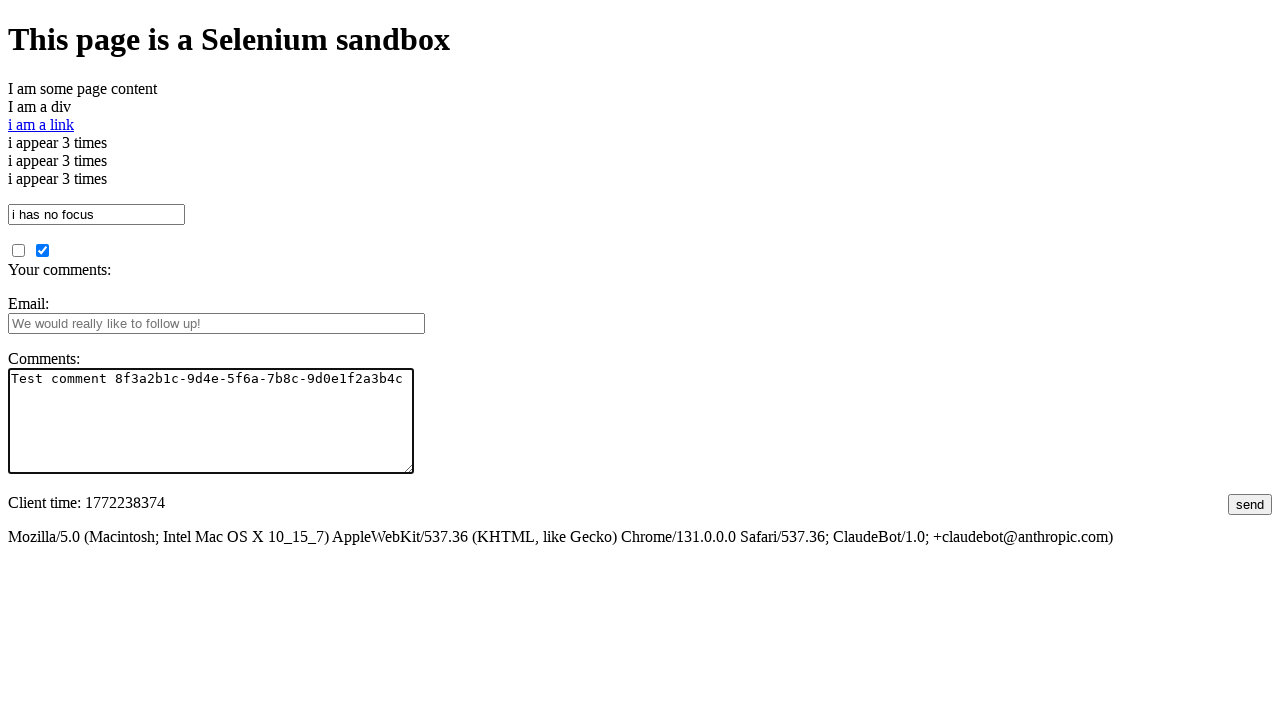

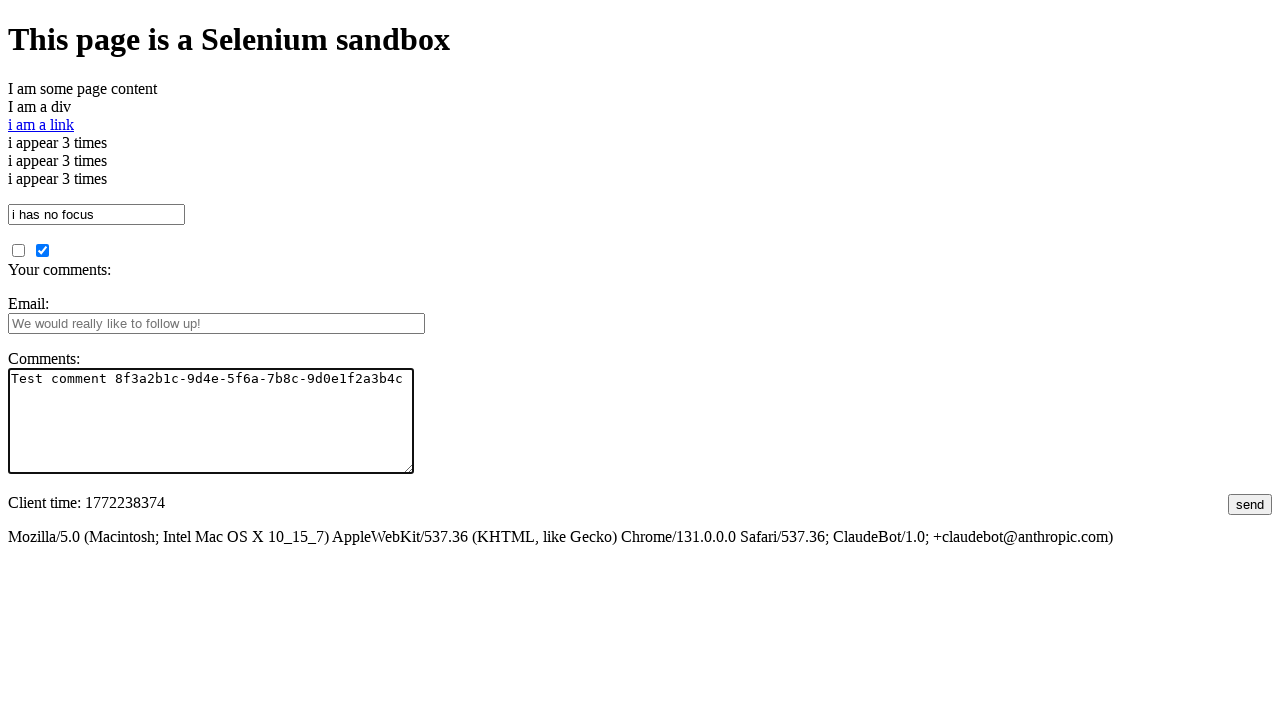